Navigates to DuckDuckGo and verifies that certain test elements do not exist on the page

Starting URL: https://duckduckgo.com/

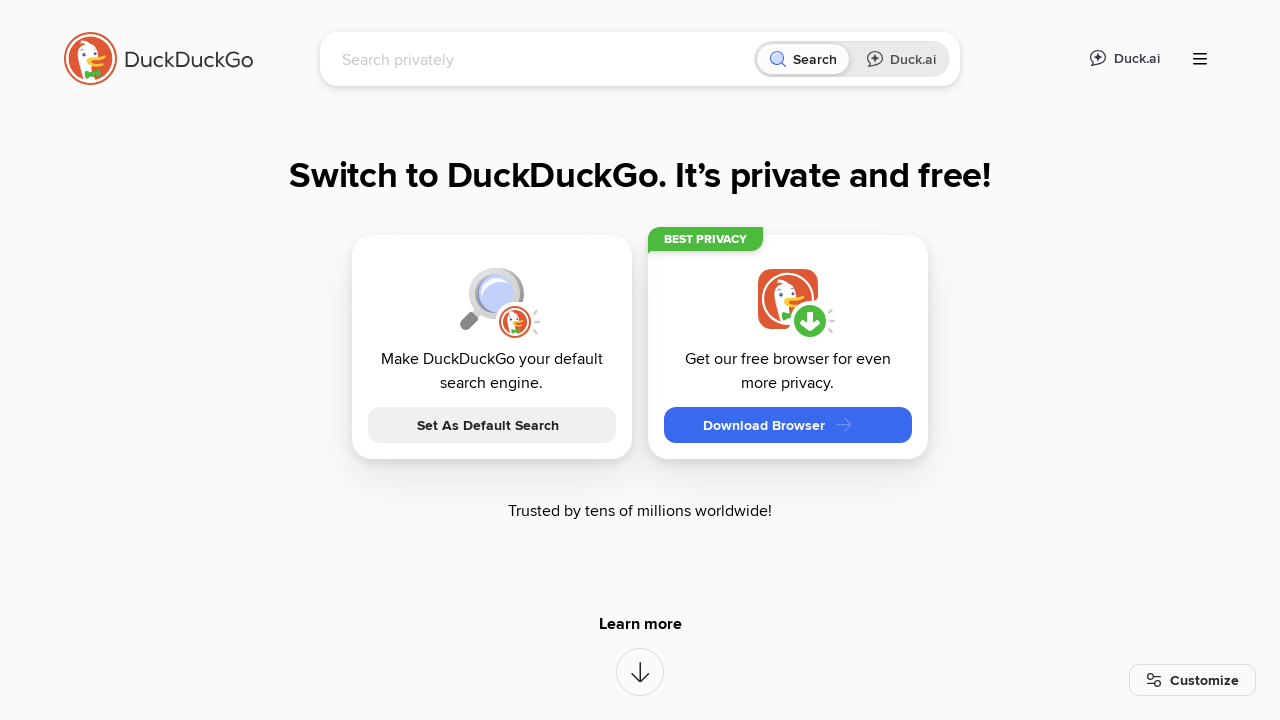

Waited 500ms for page to stabilize
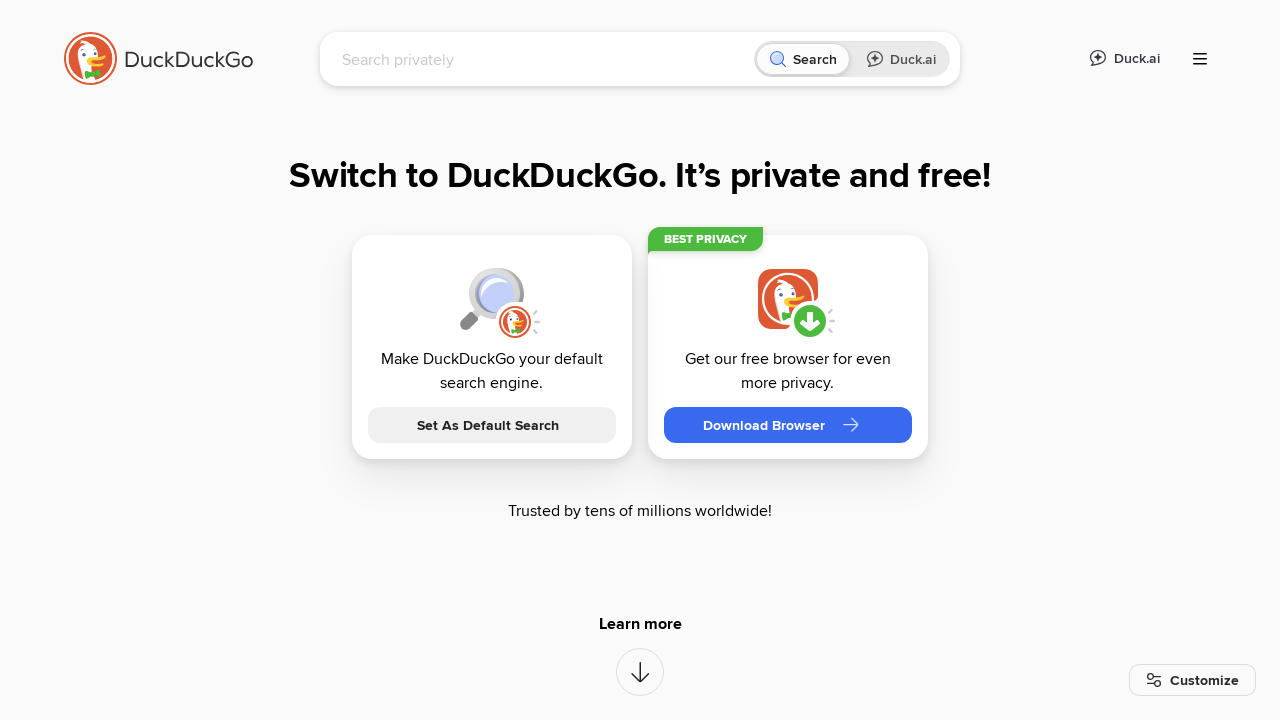

Verified that #soft-assert-login element does not exist
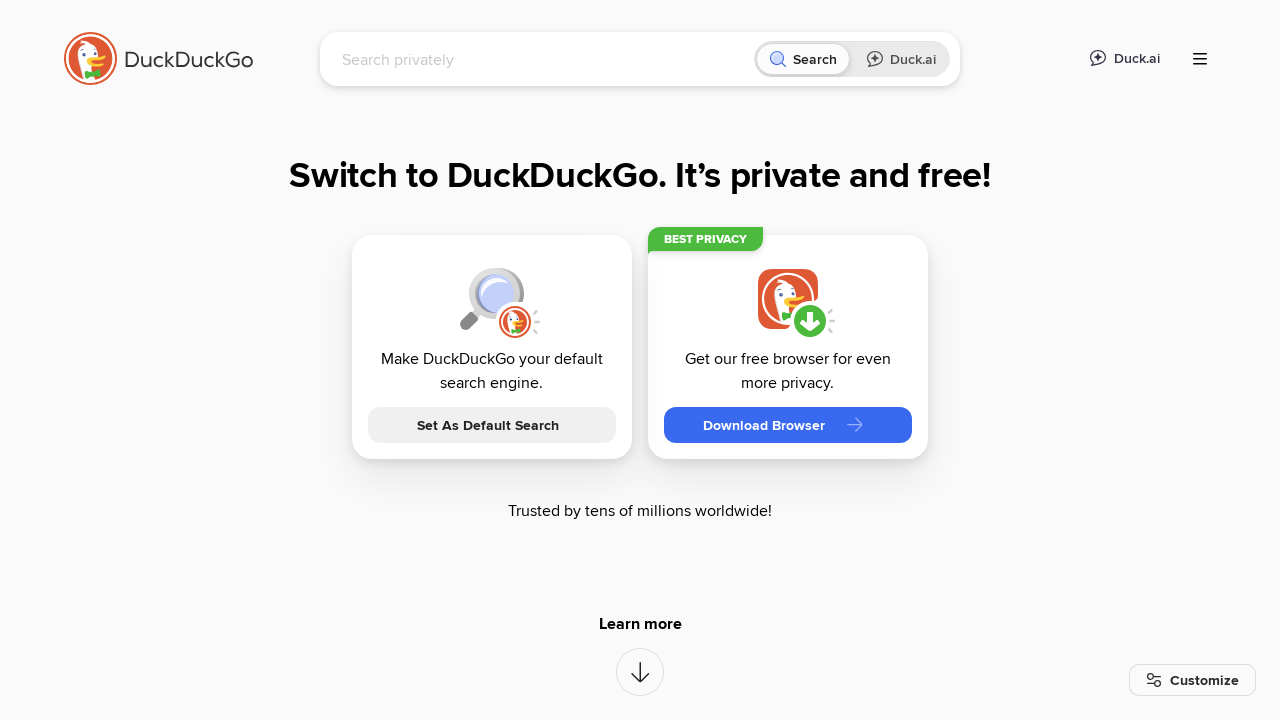

Verified that #zoo element does not exist
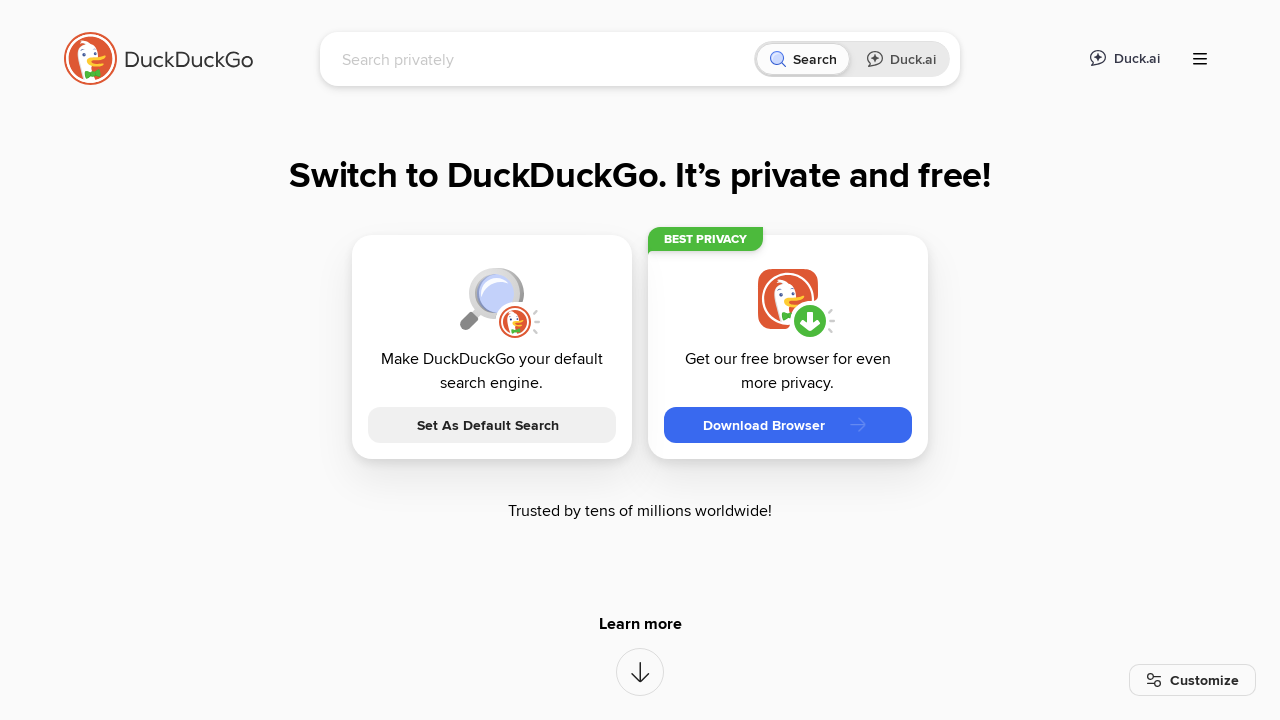

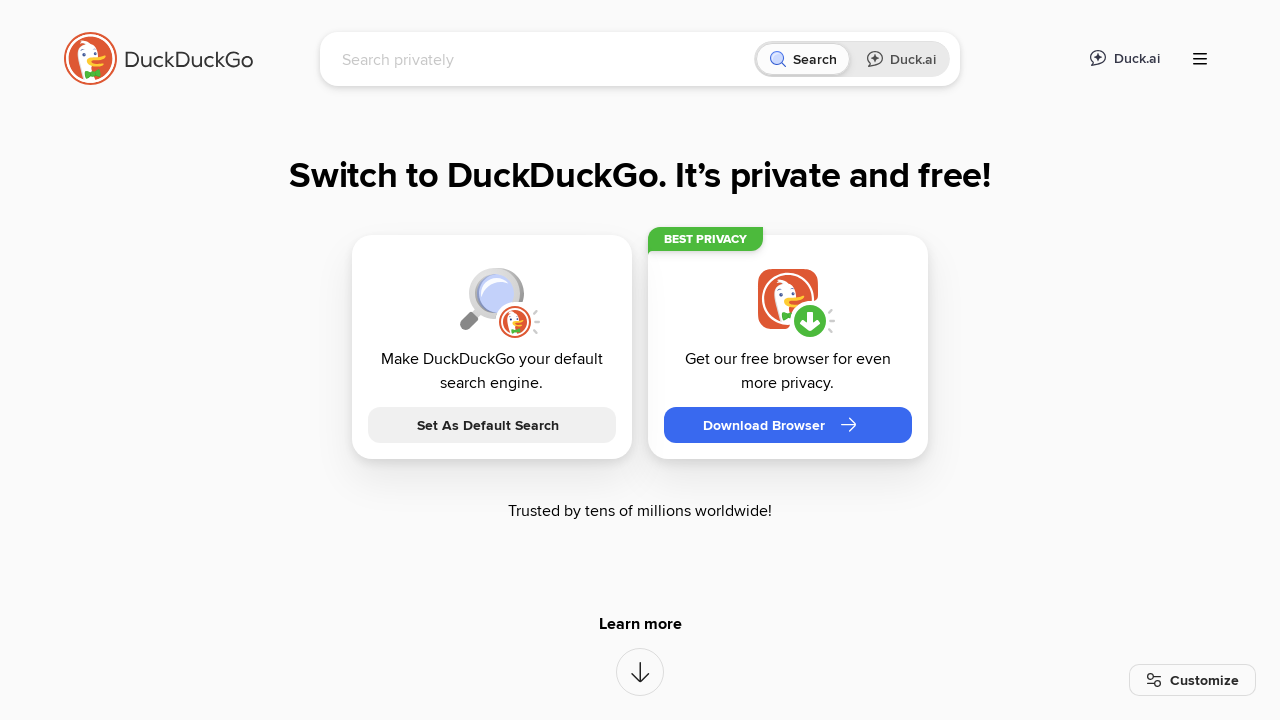